Tests right-click context menu functionality by right-clicking on a designated area and handling the resulting alert

Starting URL: https://the-internet.herokuapp.com/context_menu

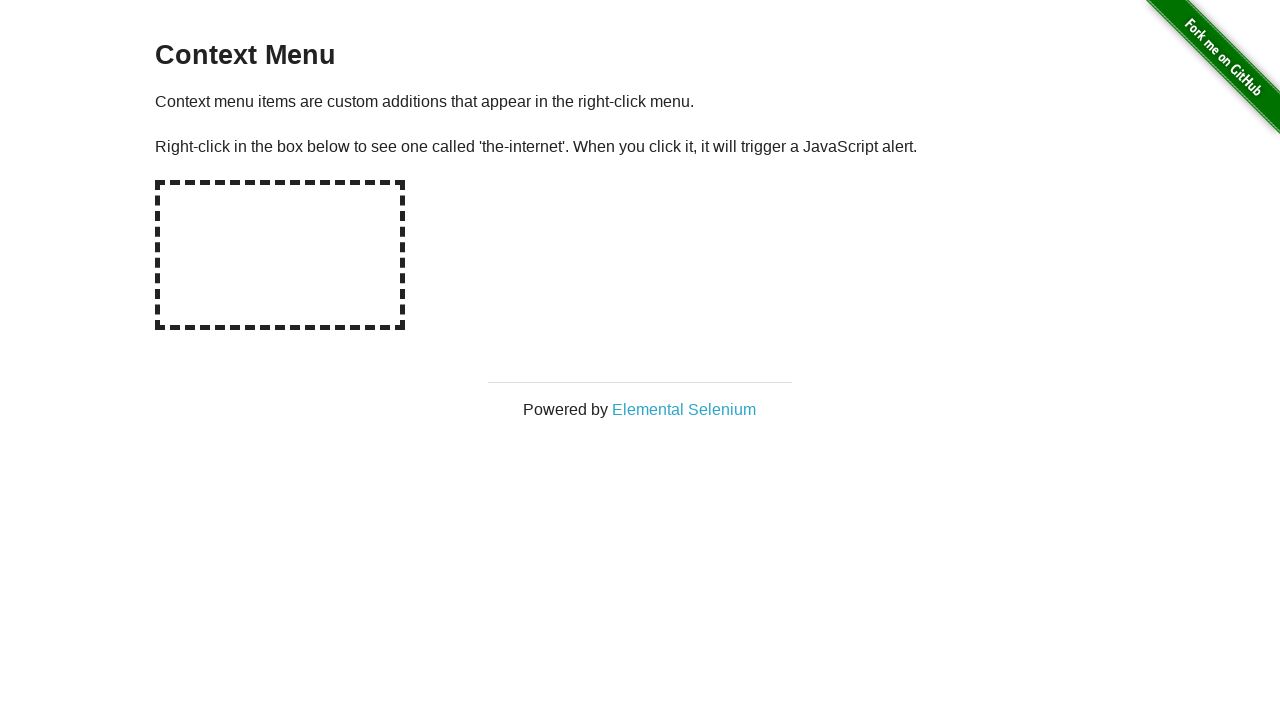

Right-clicked on the hot spot area to open context menu at (280, 255) on #hot-spot
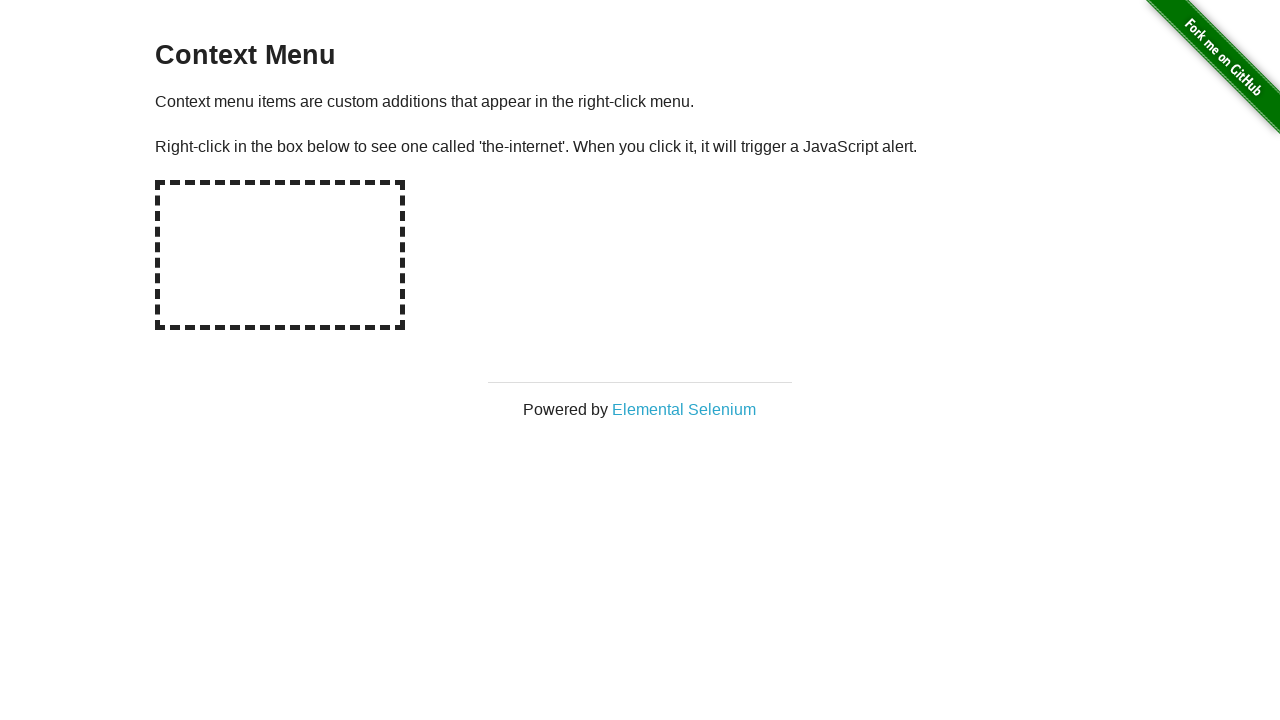

Set up dialog handler to accept alerts
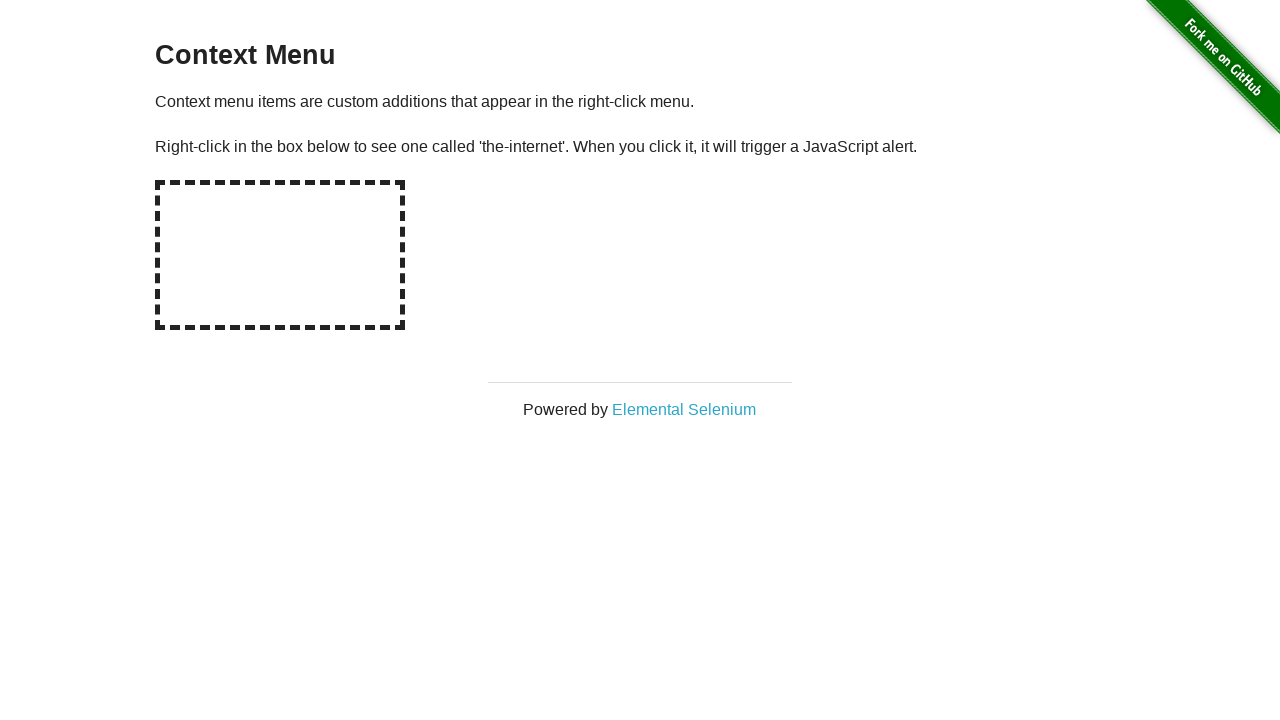

Right-clicked on 'Elemental Selenium' link to open context menu at (684, 409) on text=Elemental Selenium
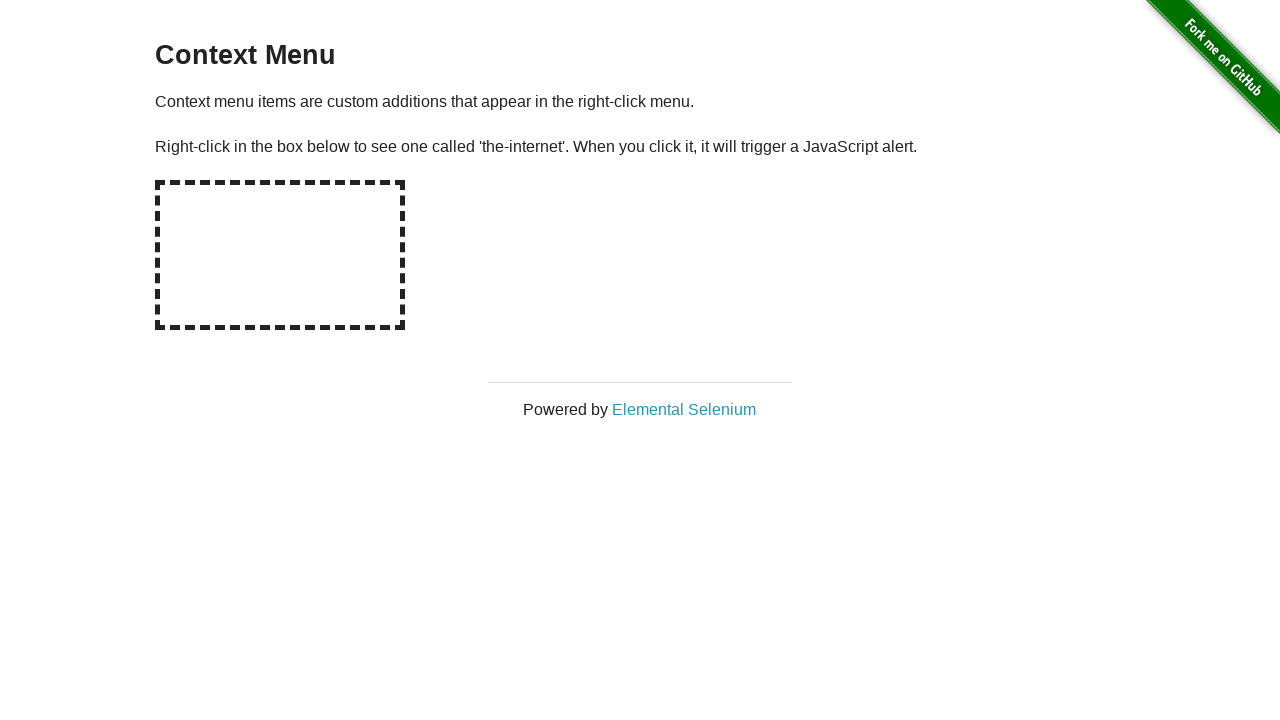

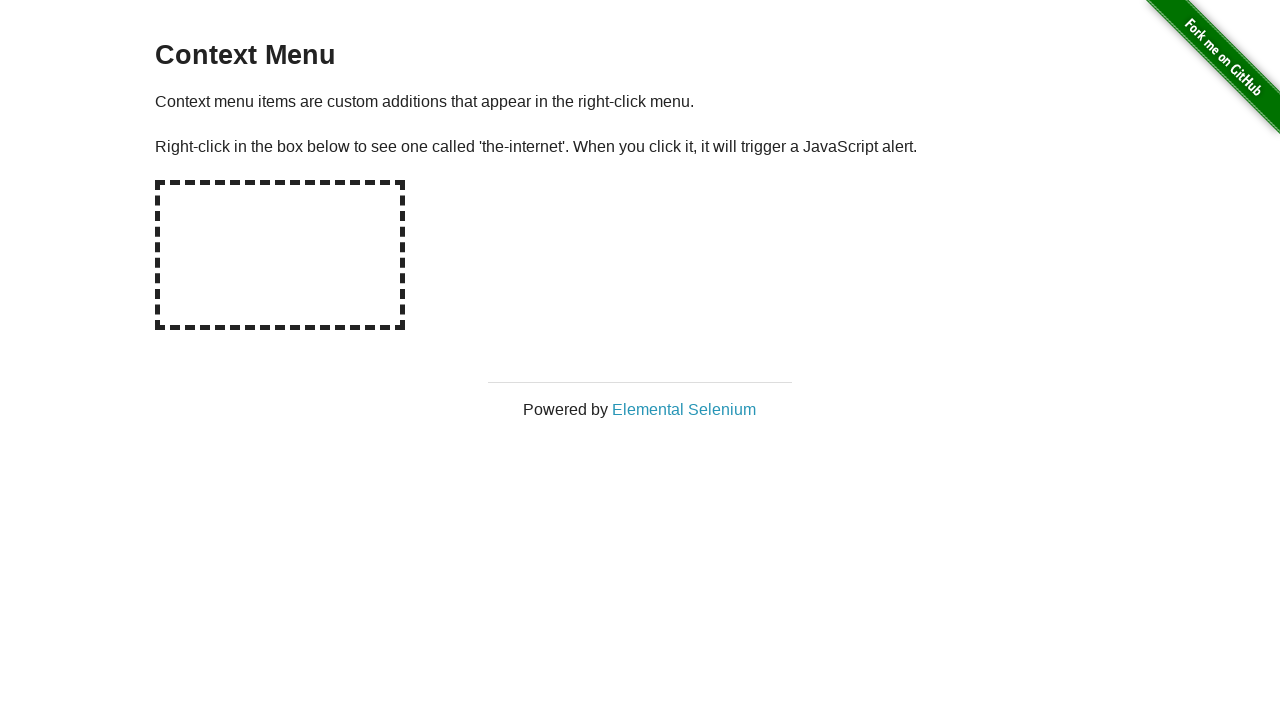